Tests browser navigation functionality by clicking links, using browser back/forward buttons, refreshing, and navigating to a new URL

Starting URL: http://the-internet.herokuapp.com/

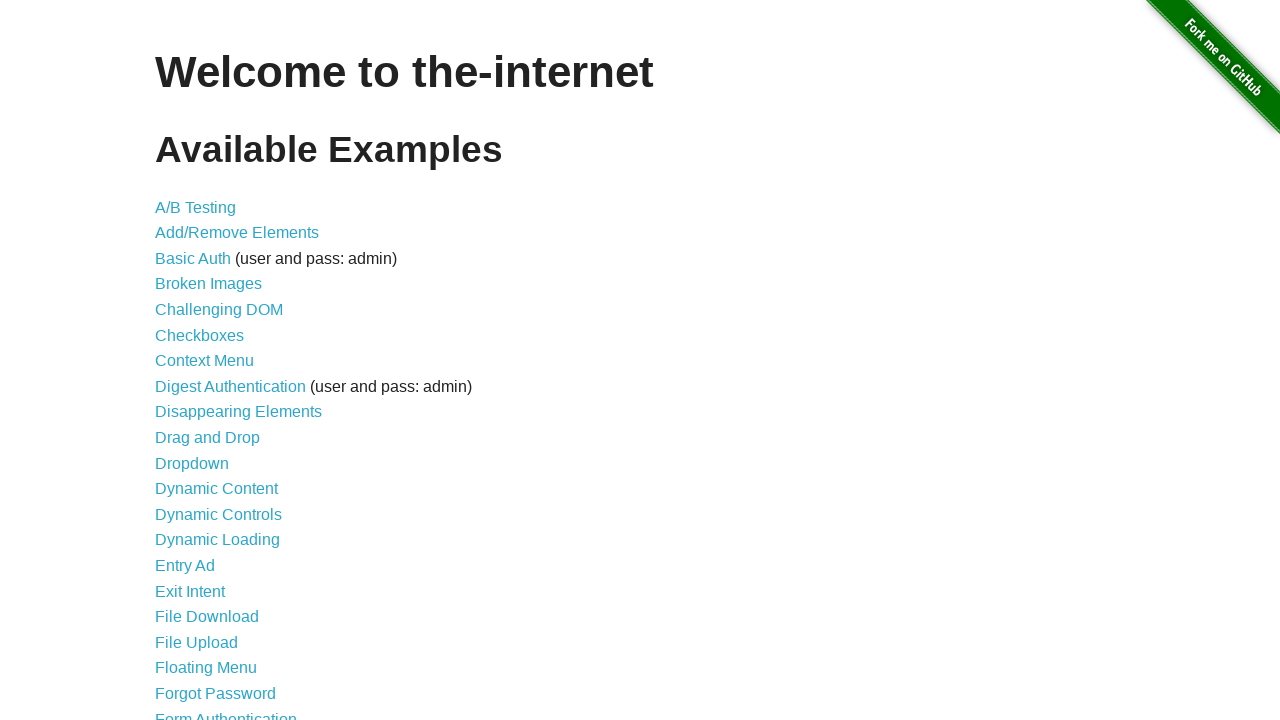

Clicked on A/B Testing link at (196, 207) on text=A/B Testing
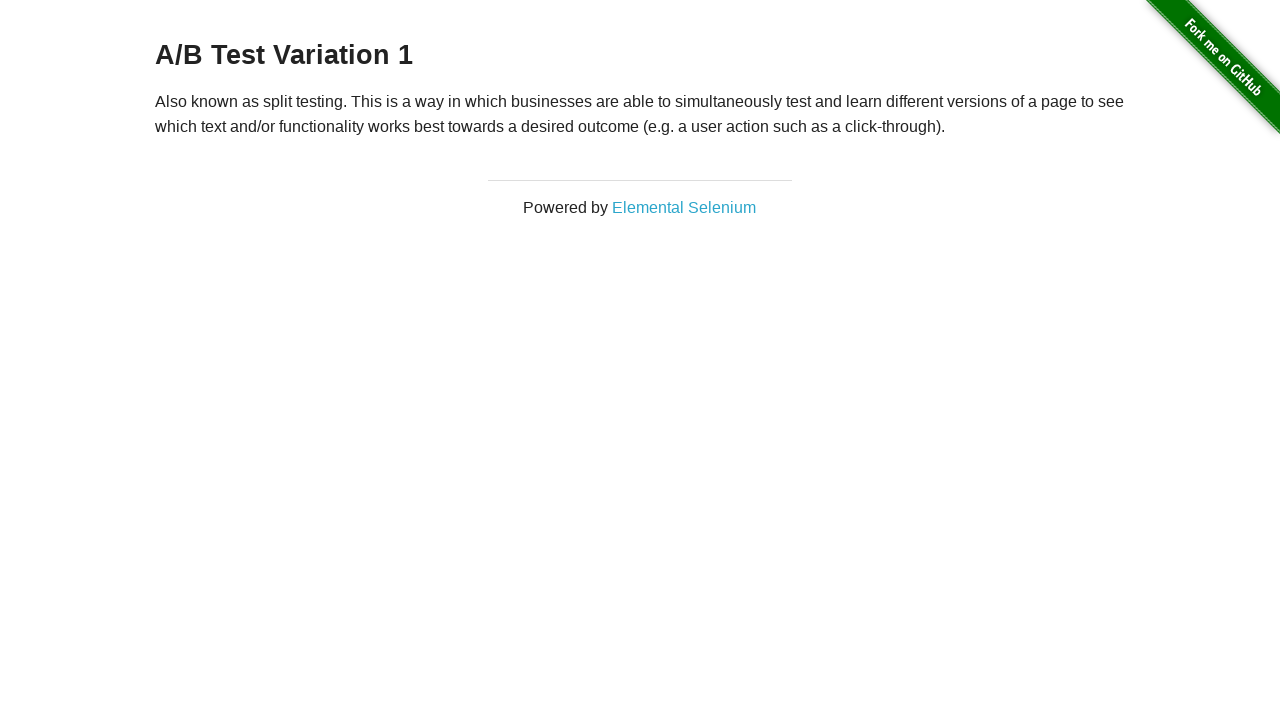

Navigated back to previous page using browser back button
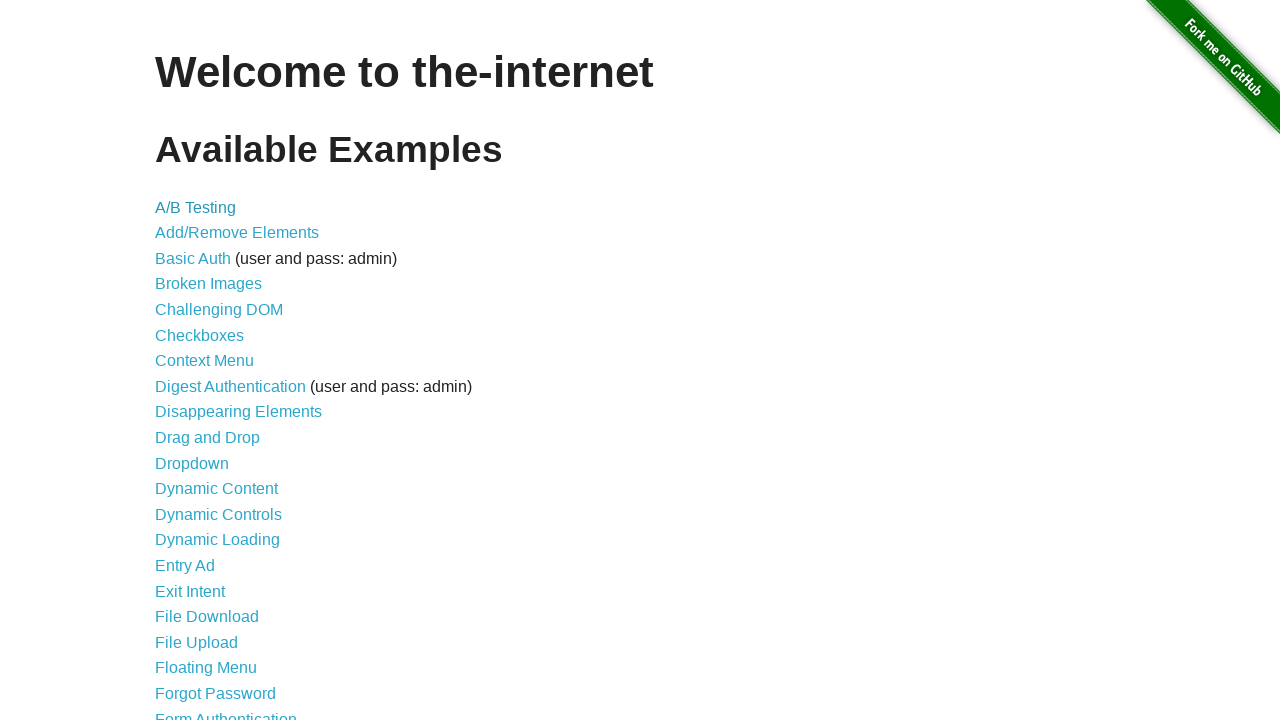

Checked visibility of Add/Remove element
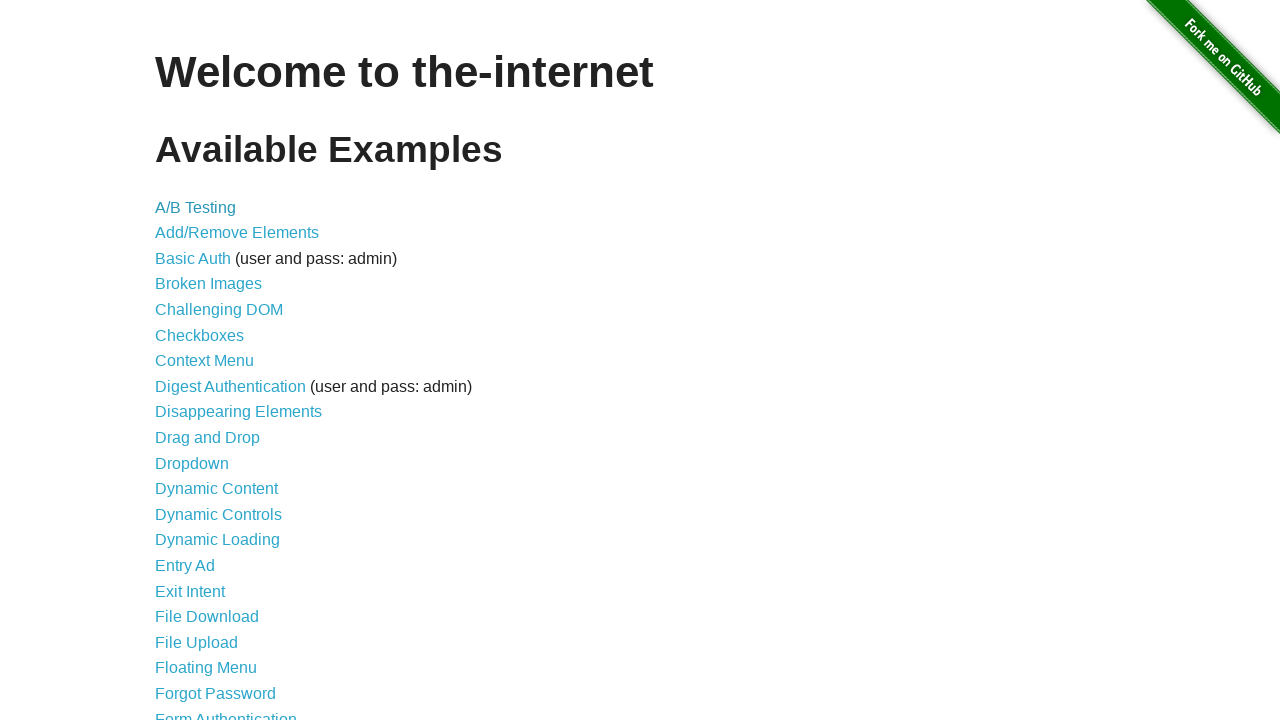

Navigated forward using browser forward button
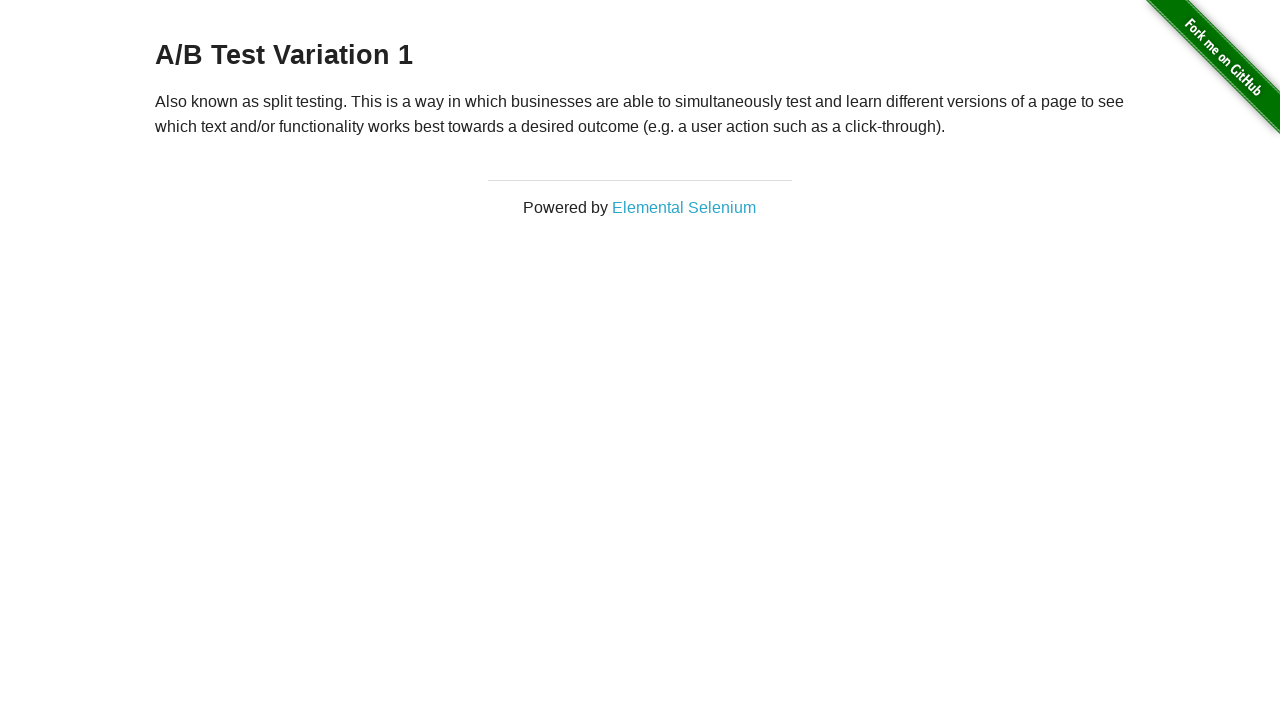

Refreshed the current page
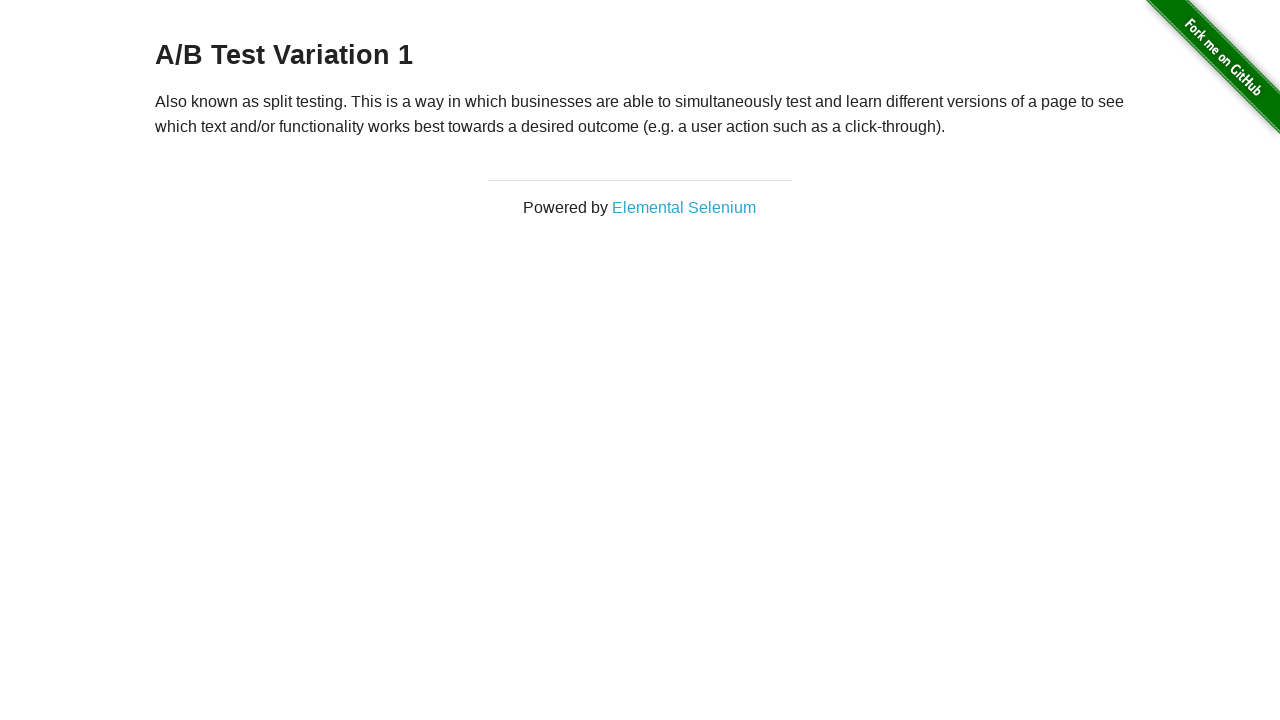

Navigated to ParaBank application homepage
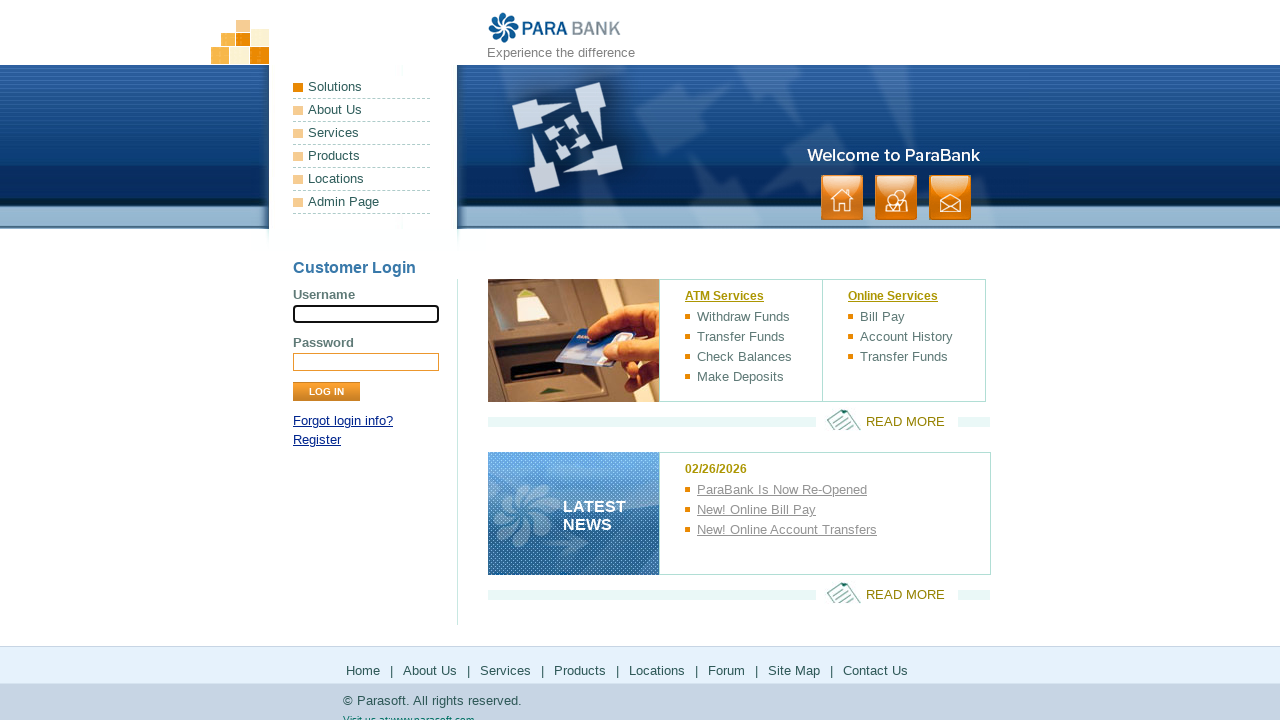

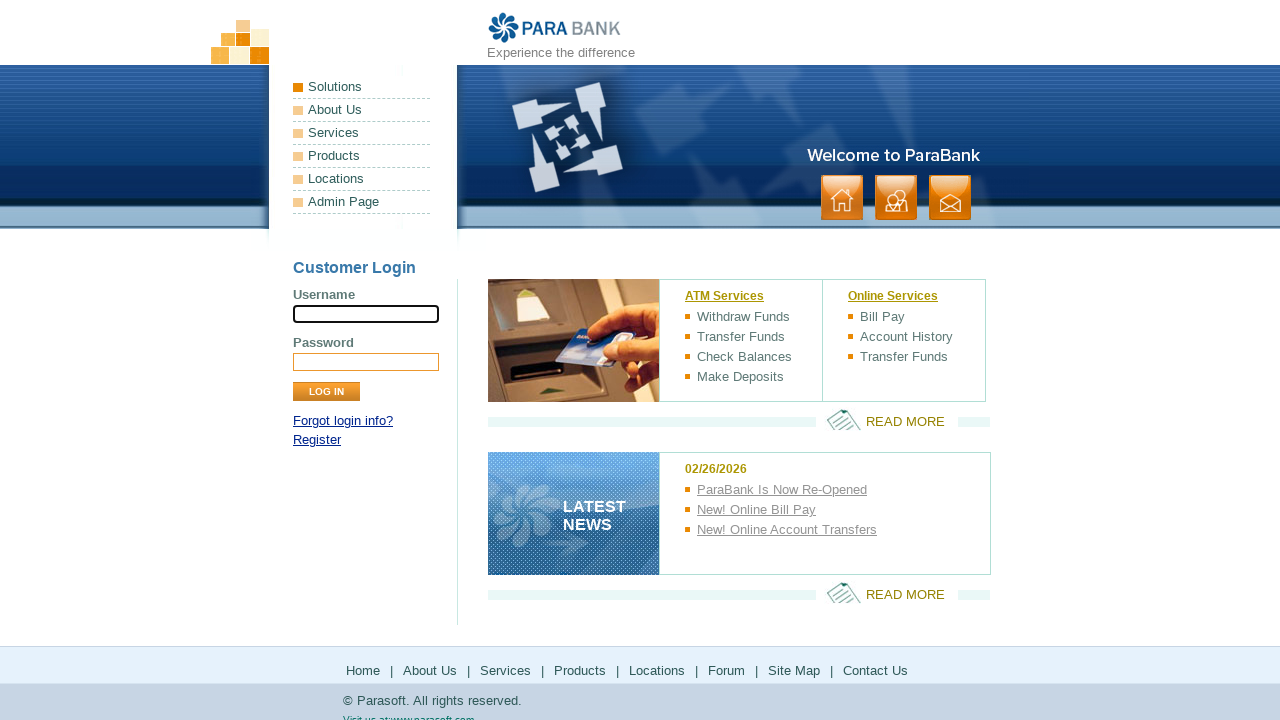